Tests form interaction on a registration demo page by locating radio buttons and checkboxes, then selecting the "Movies" checkbox from the available options.

Starting URL: https://demo.automationtesting.in/Register.html

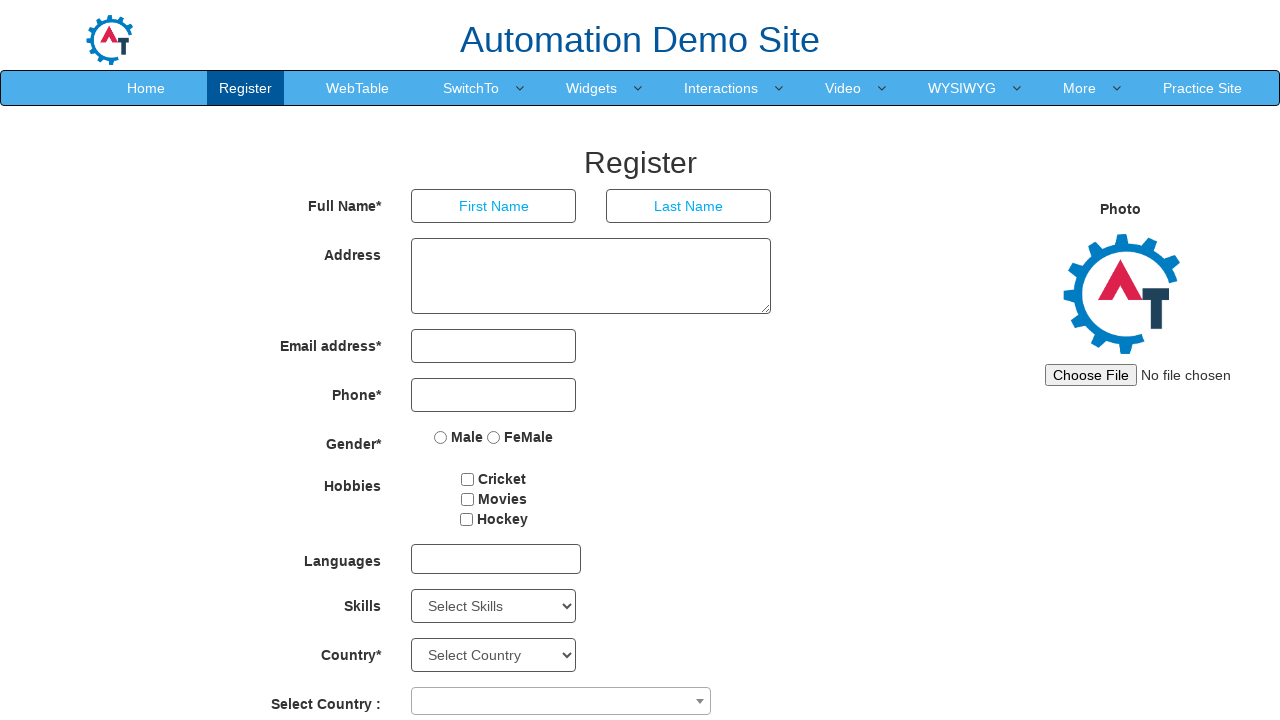

Male radio button element loaded and is ready
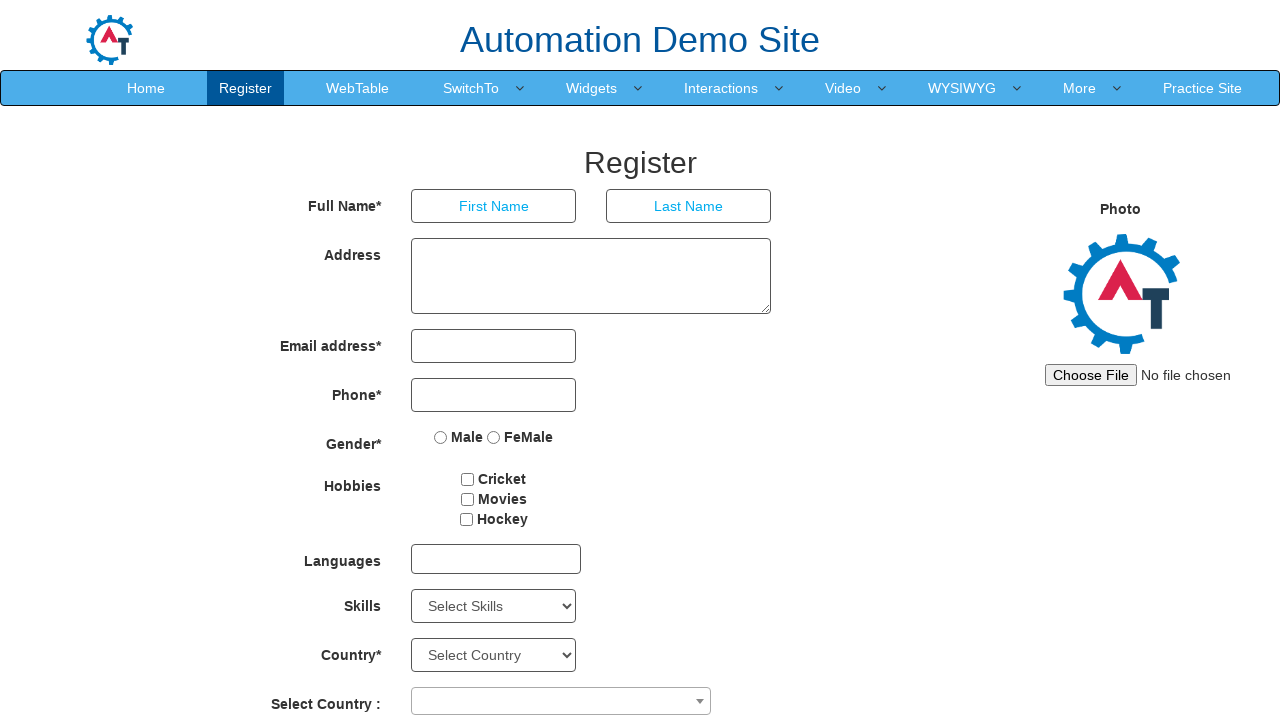

Located all checkbox elements on the page
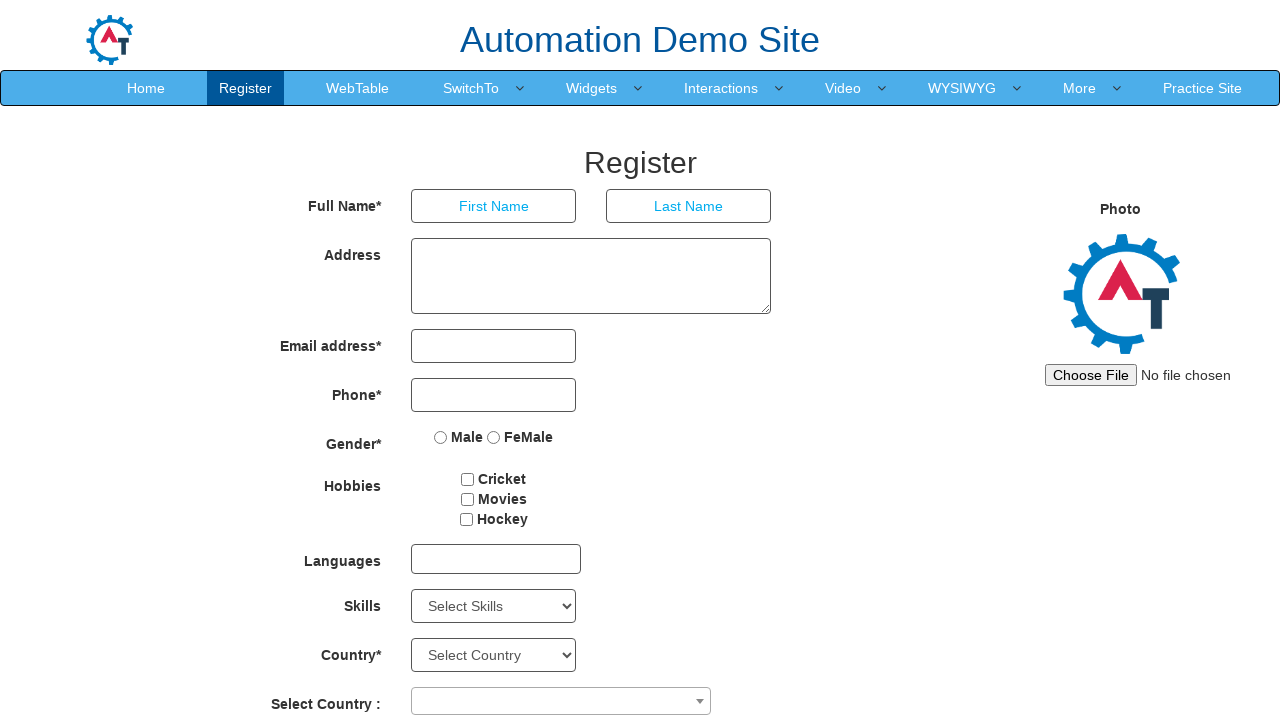

Found 3 checkbox elements
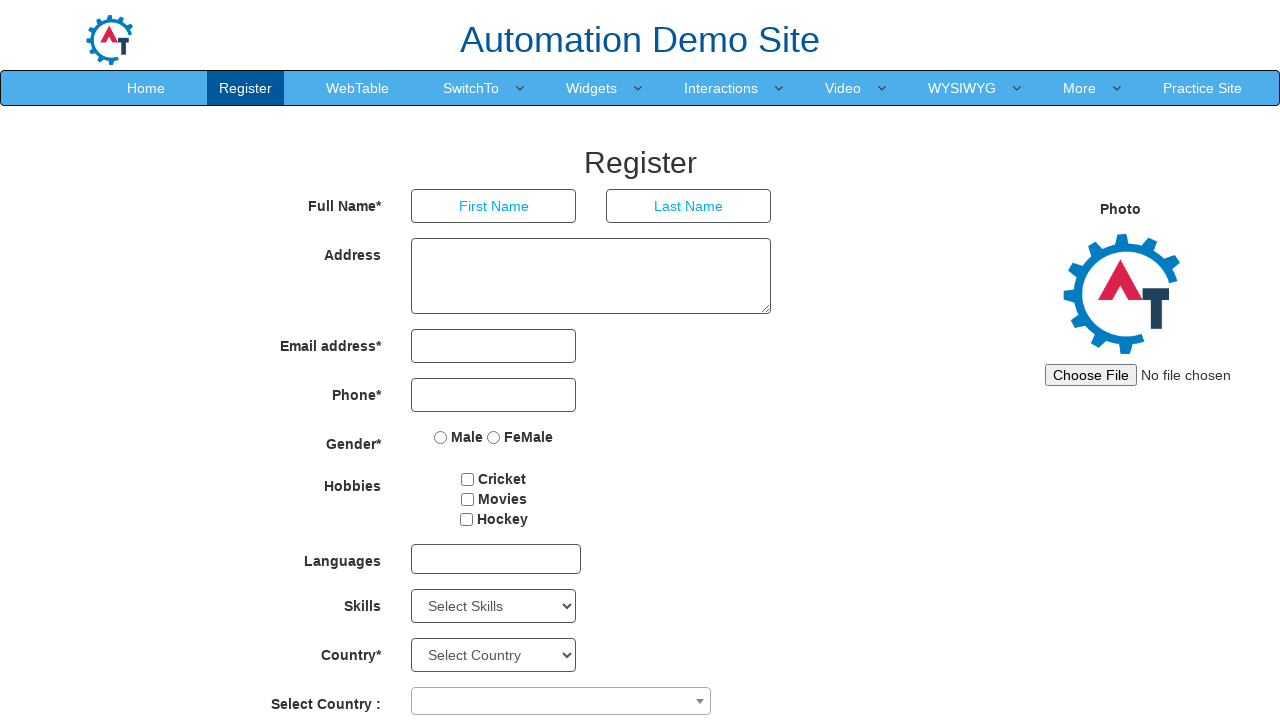

Retrieved checkbox element at index 0
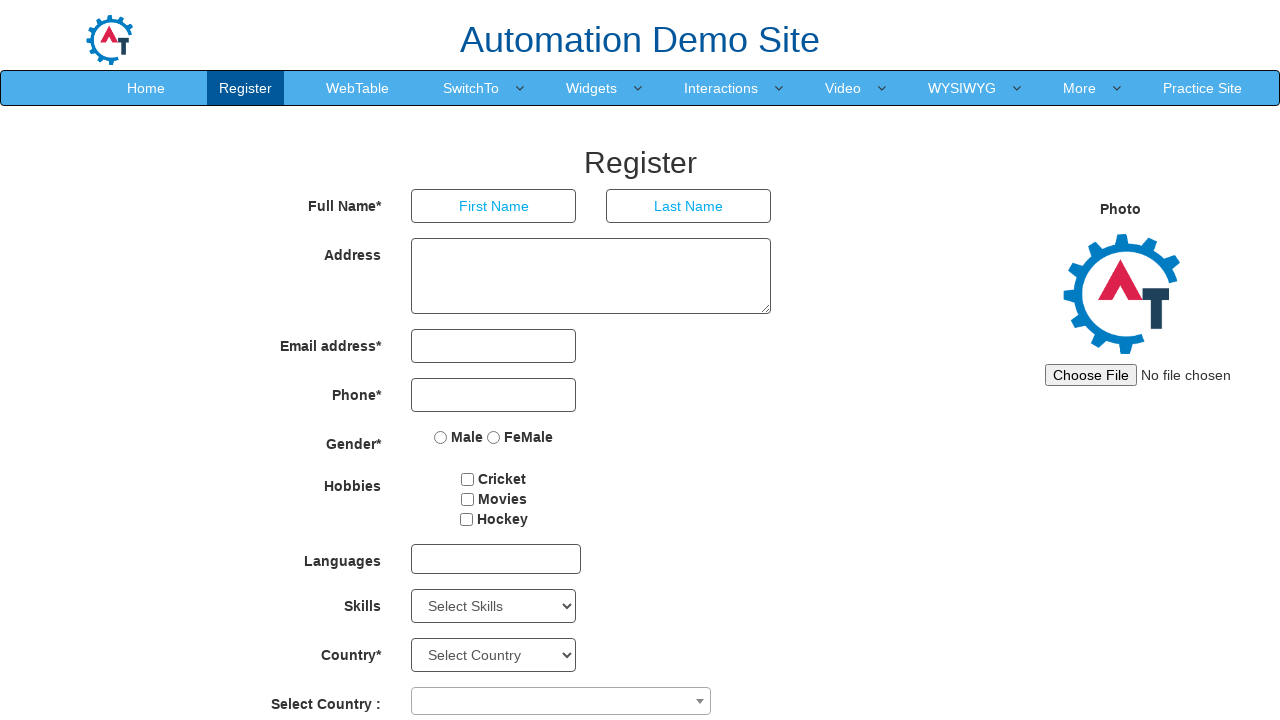

Got attribute value 'Cricket' from checkbox at index 0
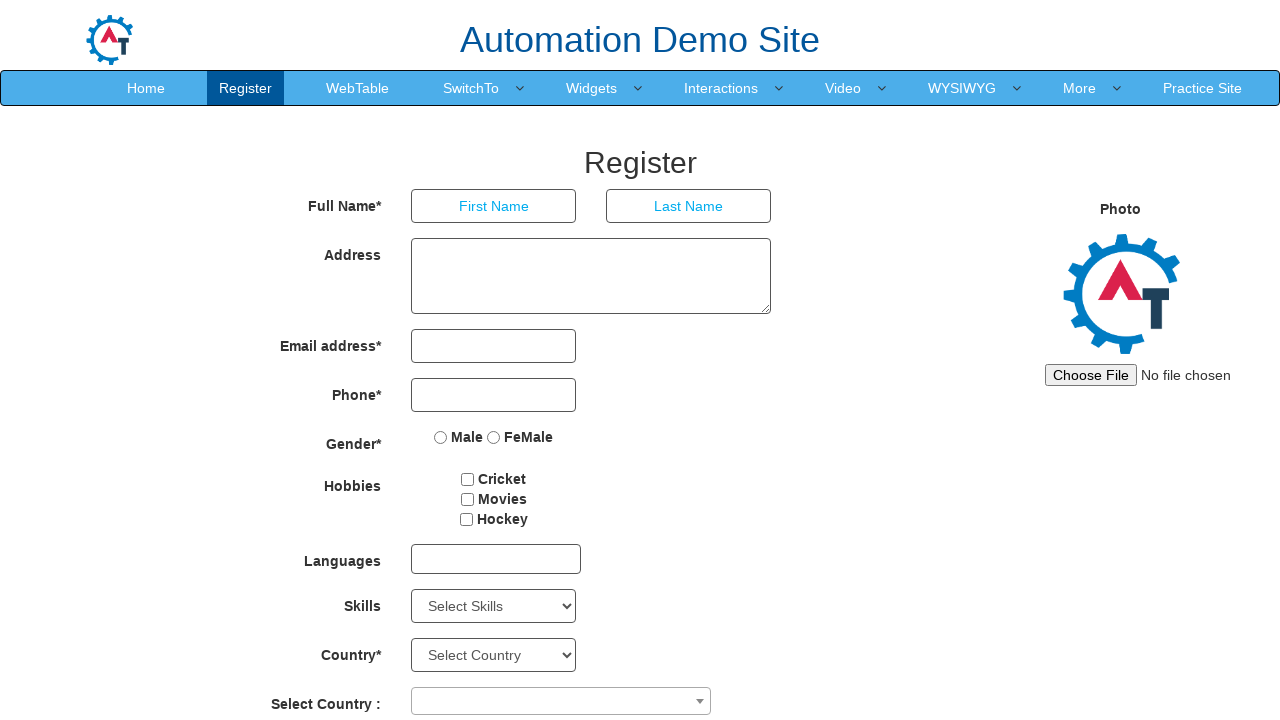

Retrieved checkbox element at index 1
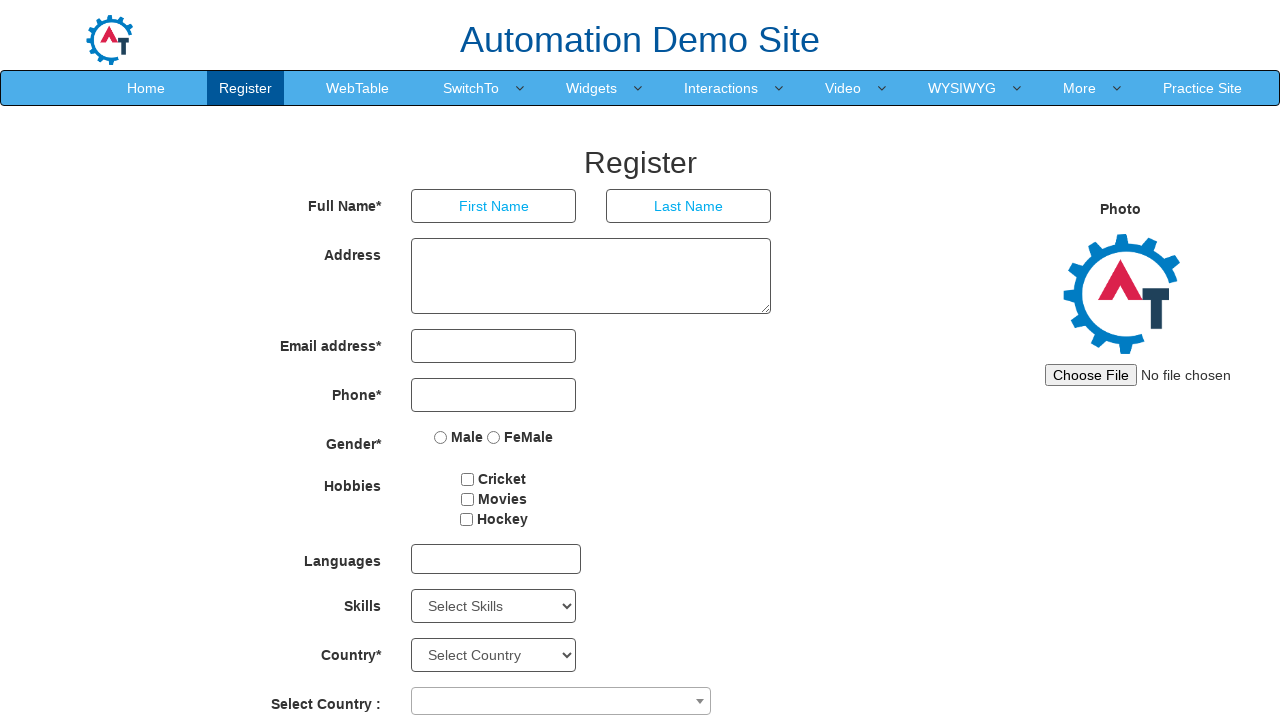

Got attribute value 'Movies' from checkbox at index 1
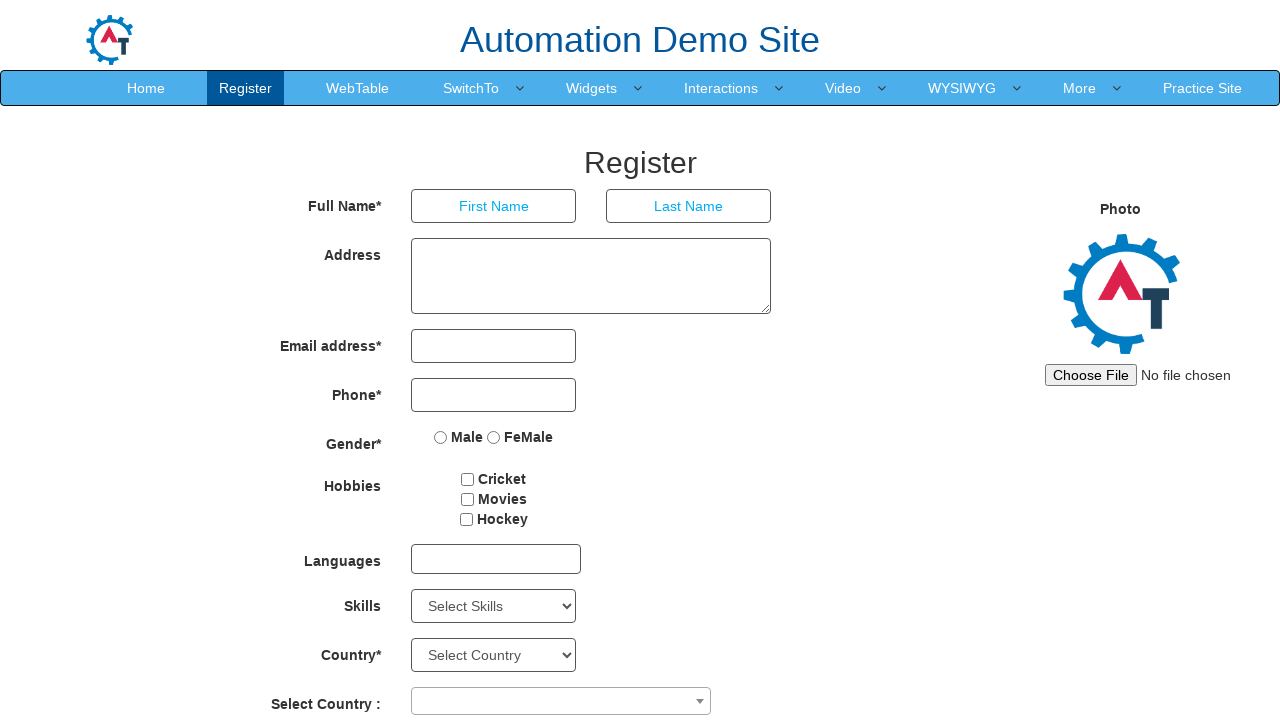

Clicked the Movies checkbox at (467, 499) on xpath=//input[@type='checkbox'] >> nth=1
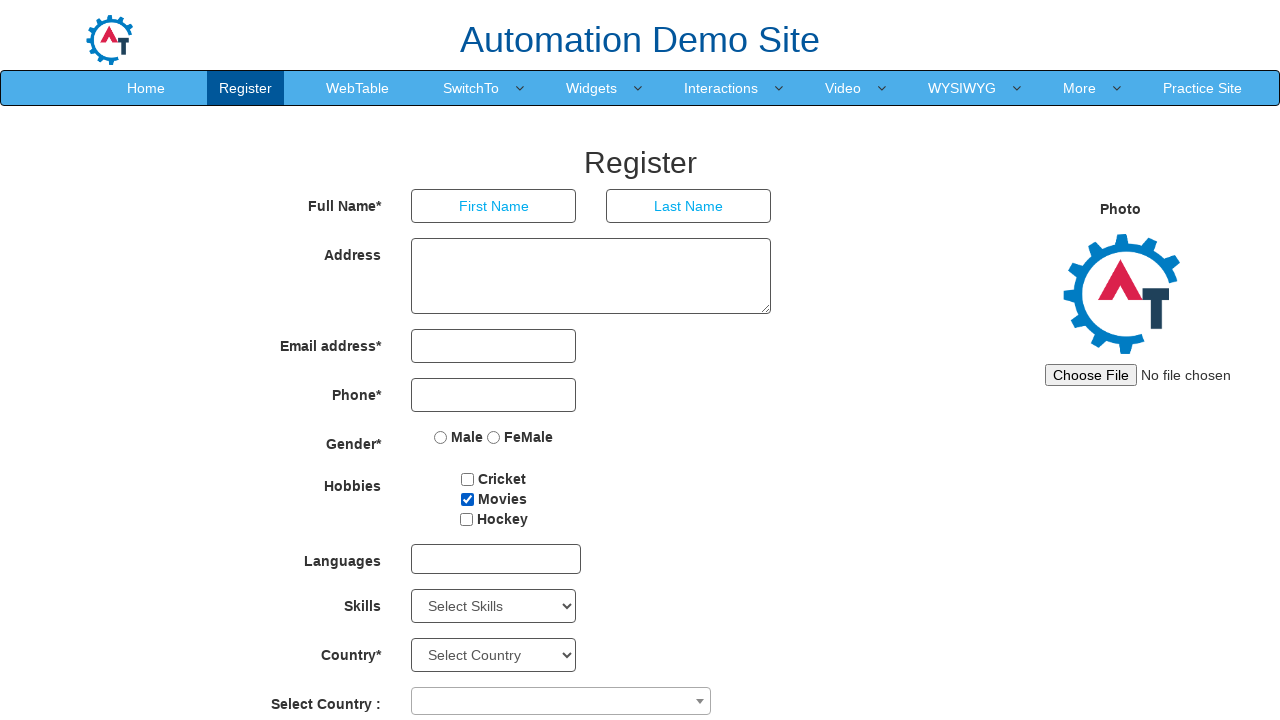

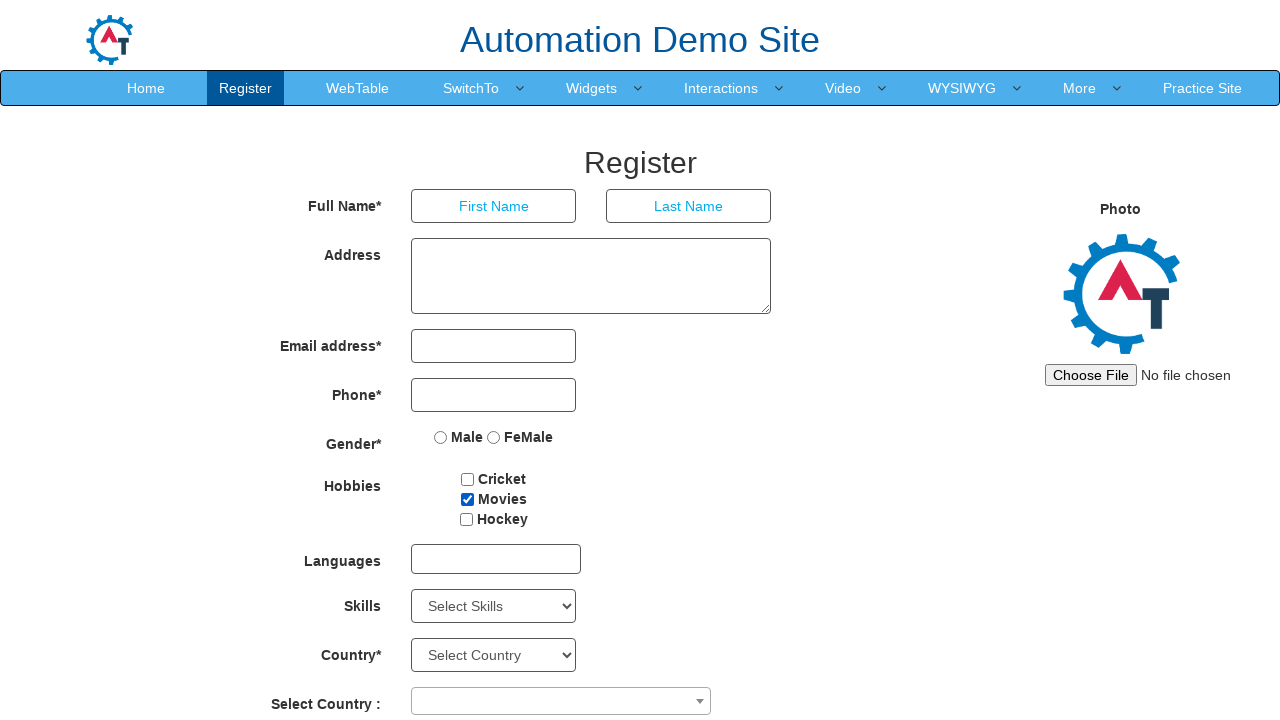